Tests getting the HTML content of a dropdown menu element

Starting URL: https://webdriver.io

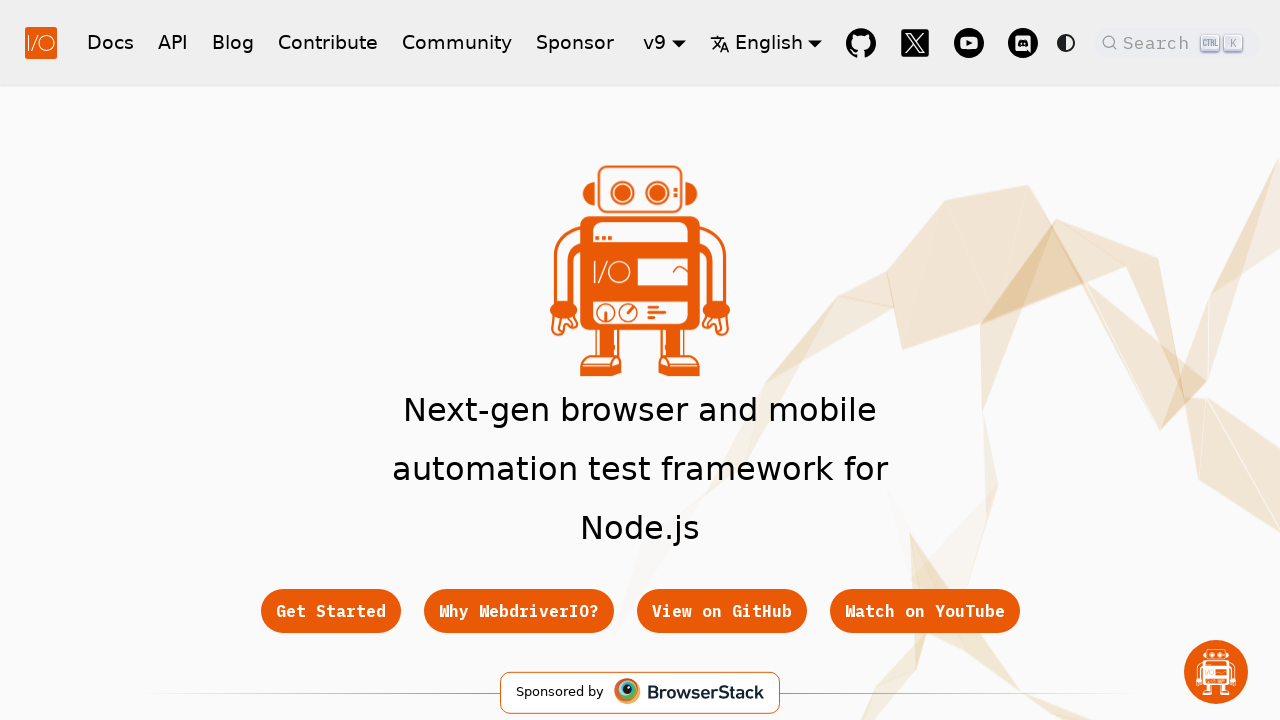

Navigated to https://webdriver.io
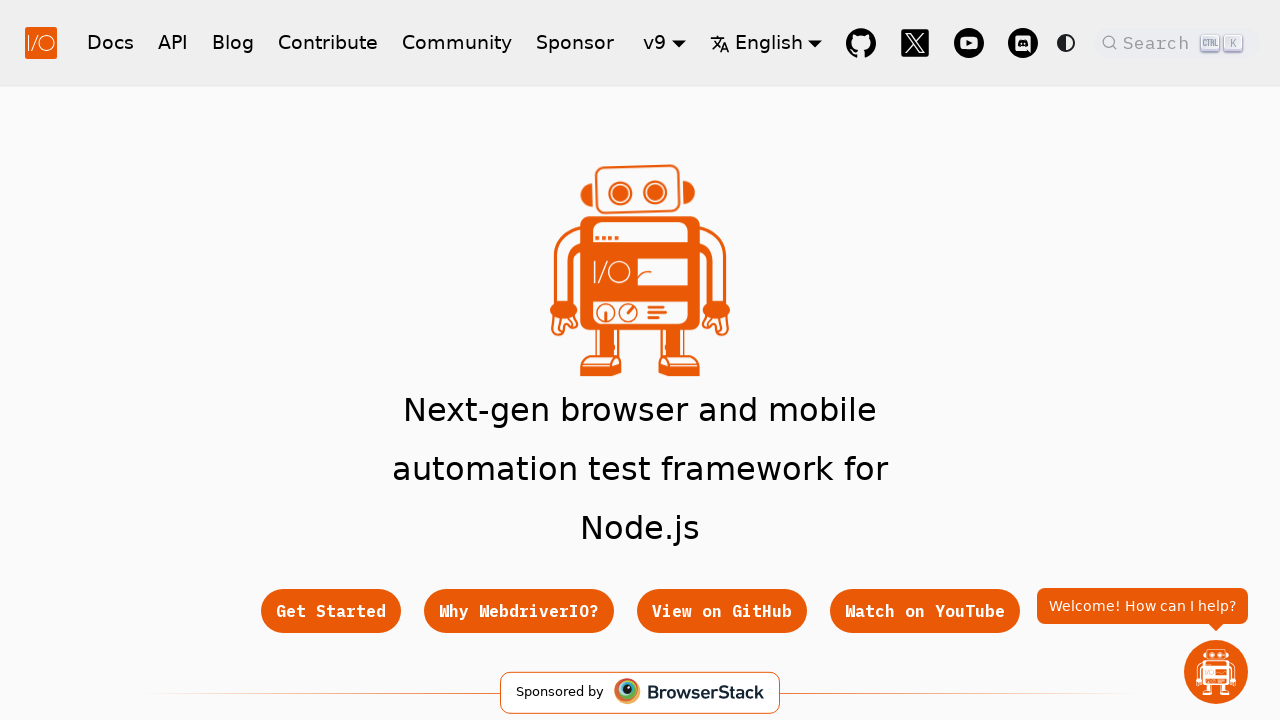

Located the dropdown menu element
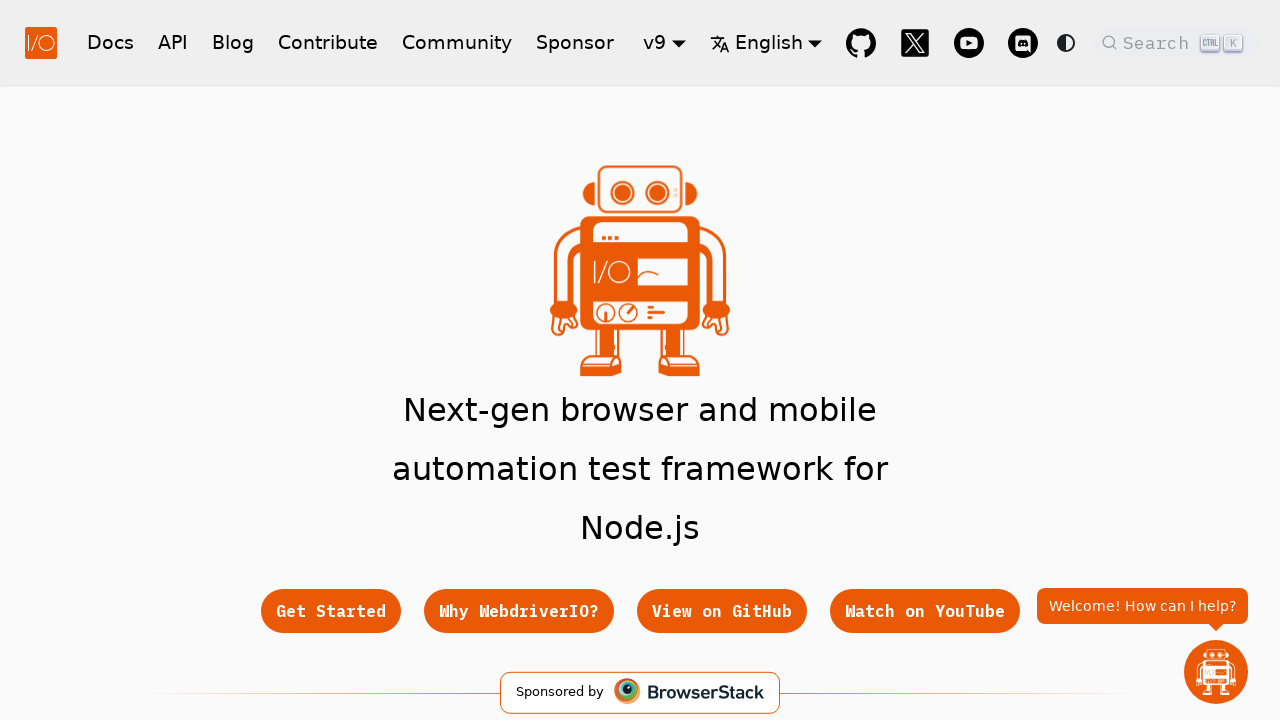

Retrieved outer HTML of dropdown menu element
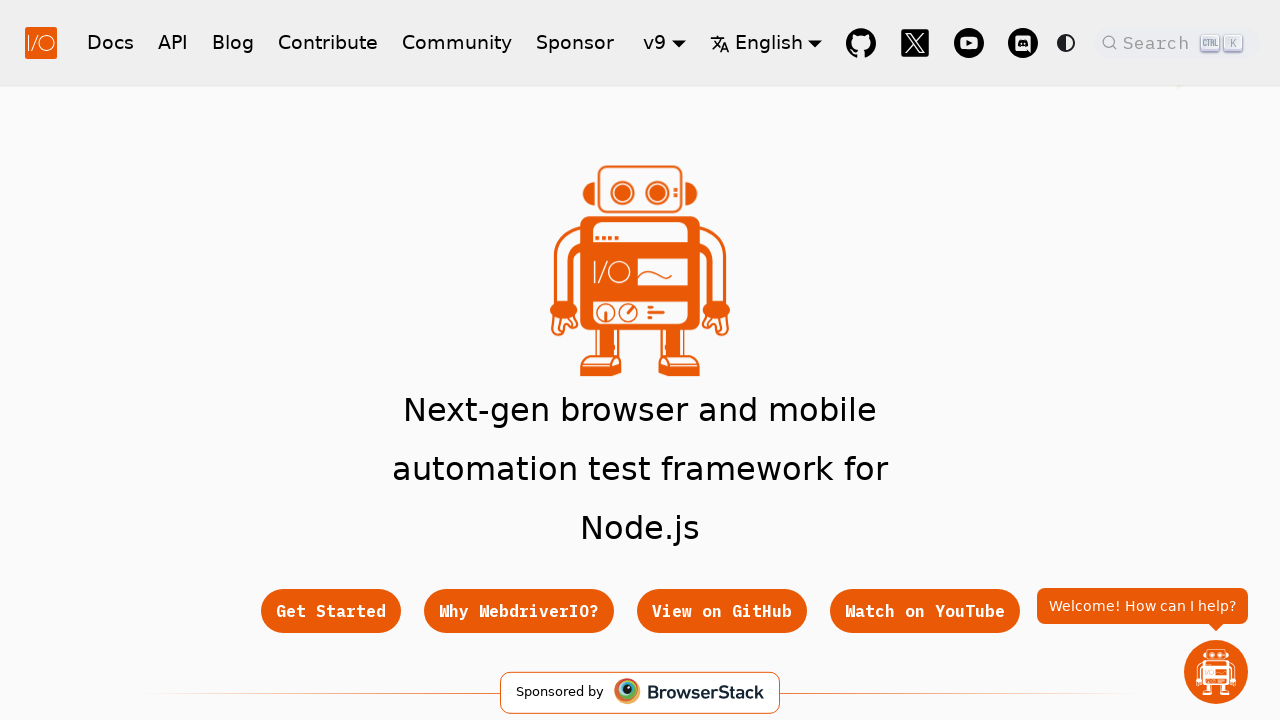

Retrieved inner HTML of dropdown menu element
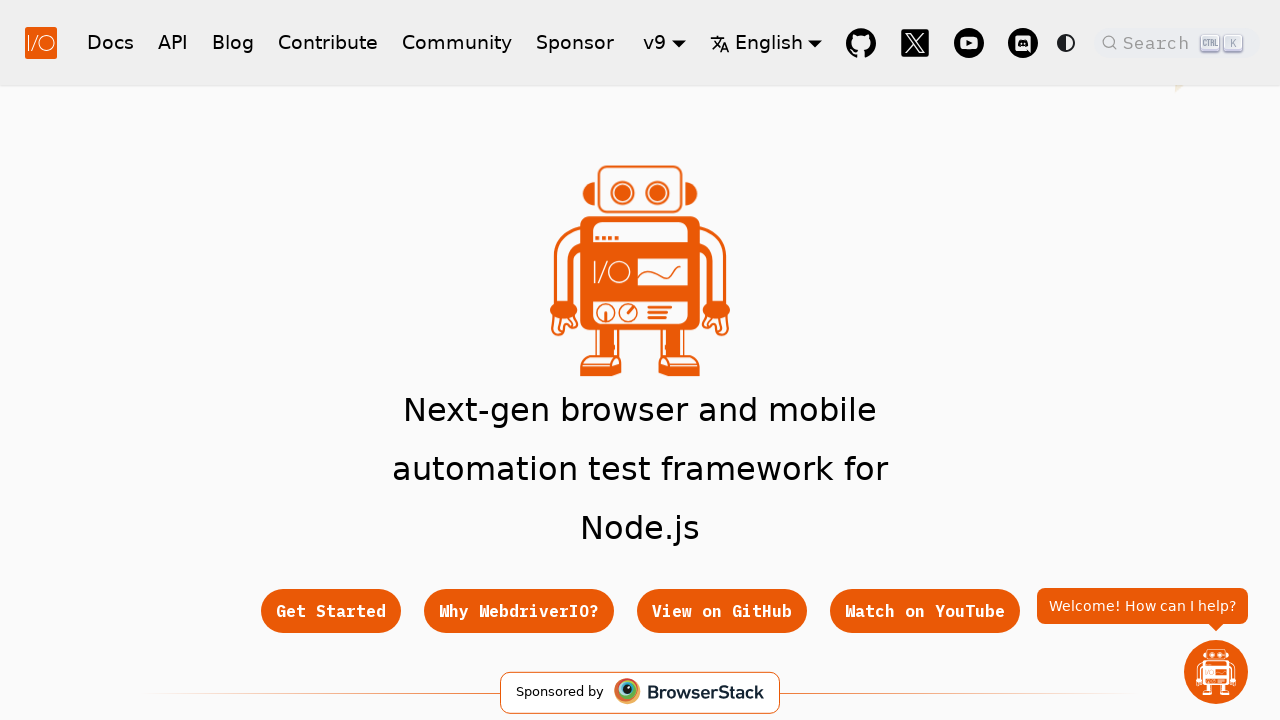

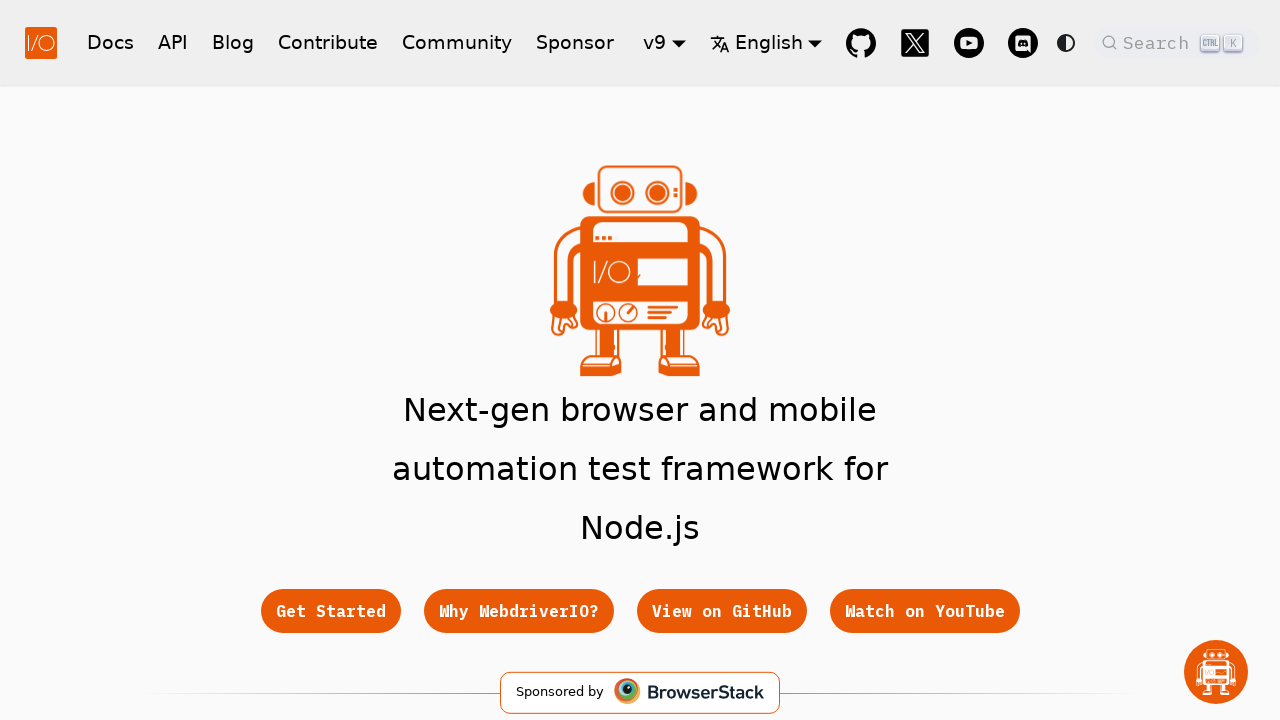